Navigates to the homepage and clicks on the Disappearing Elements link

Starting URL: http://the-internet.herokuapp.com/

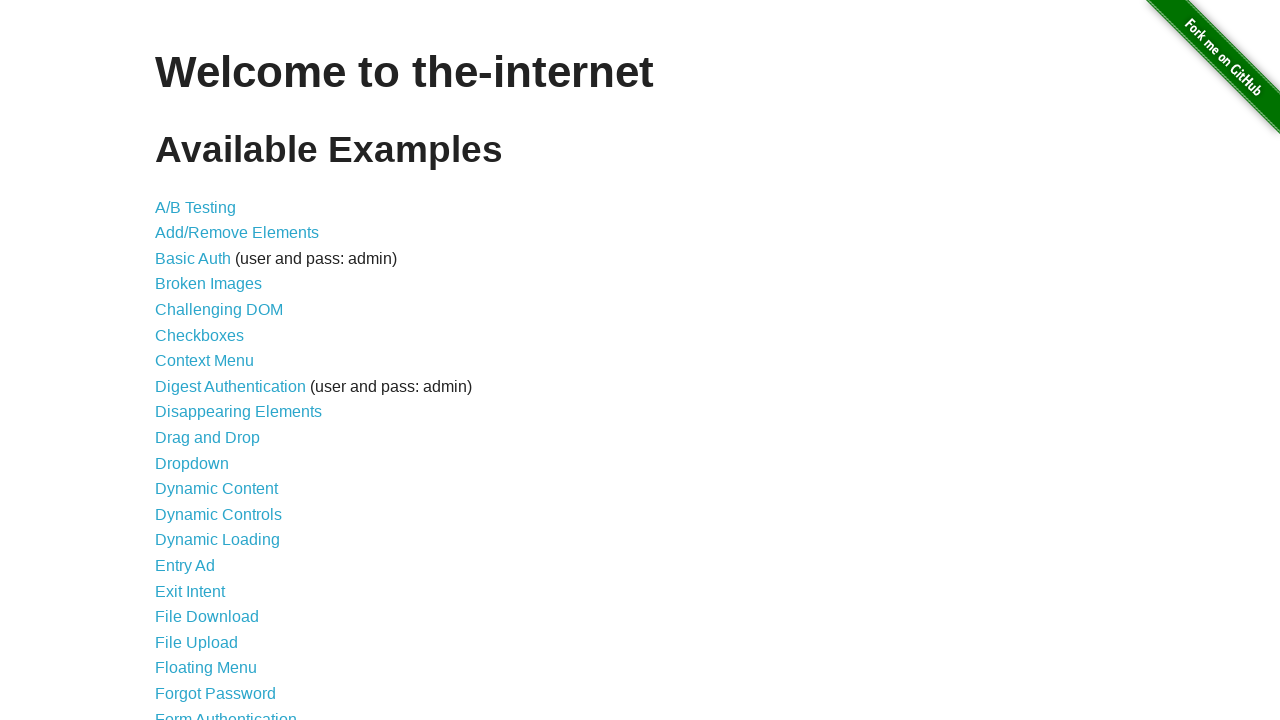

Navigated to the Internet homepage
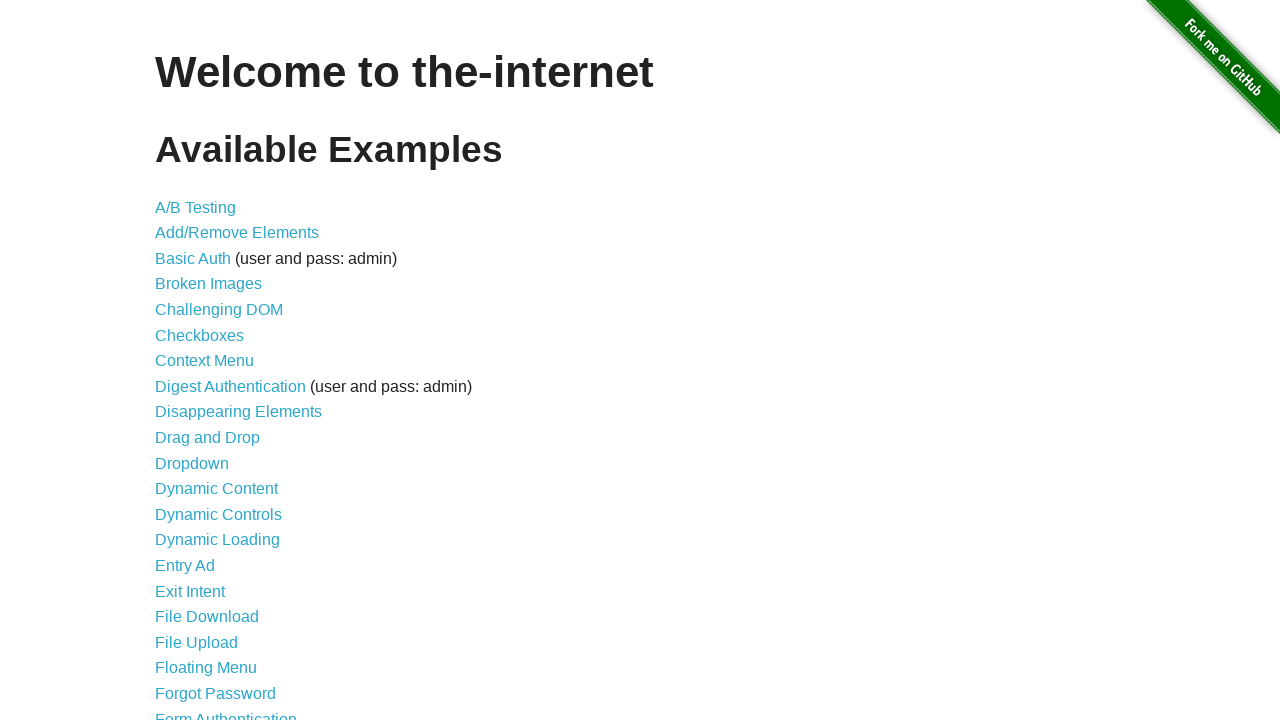

Clicked on the Disappearing Elements link at (238, 412) on a[href='/disappearing_elements']
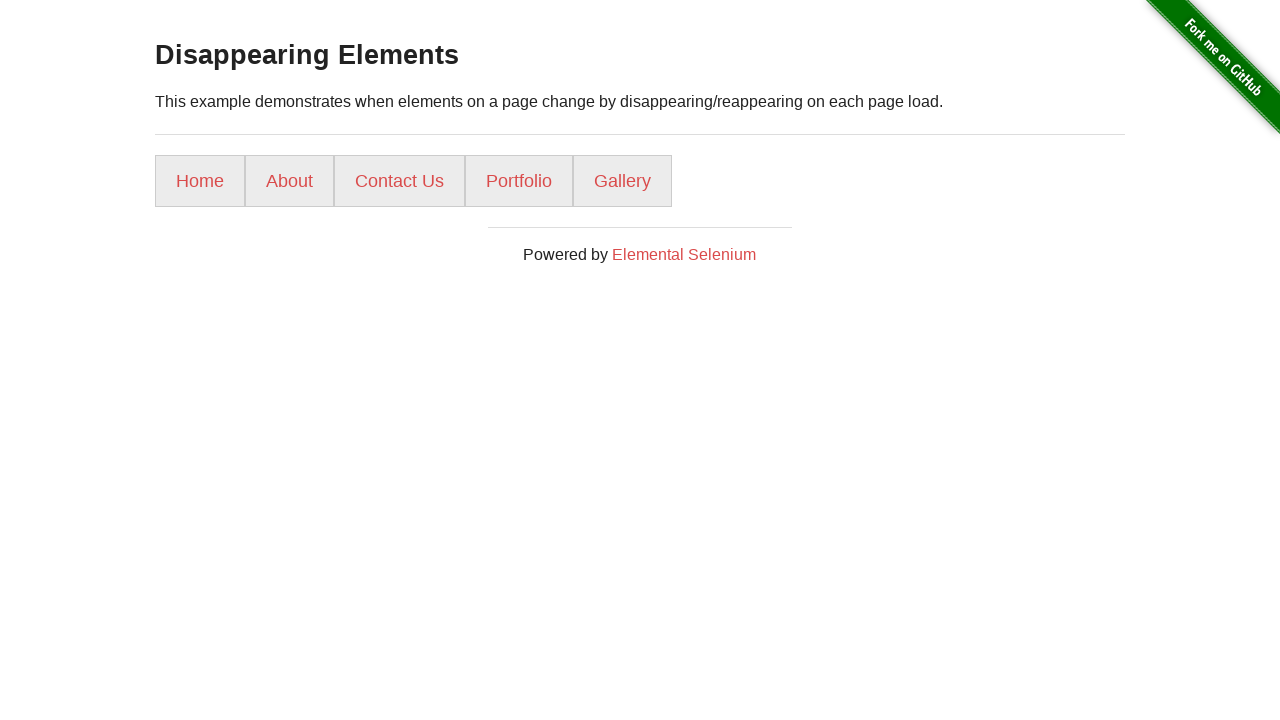

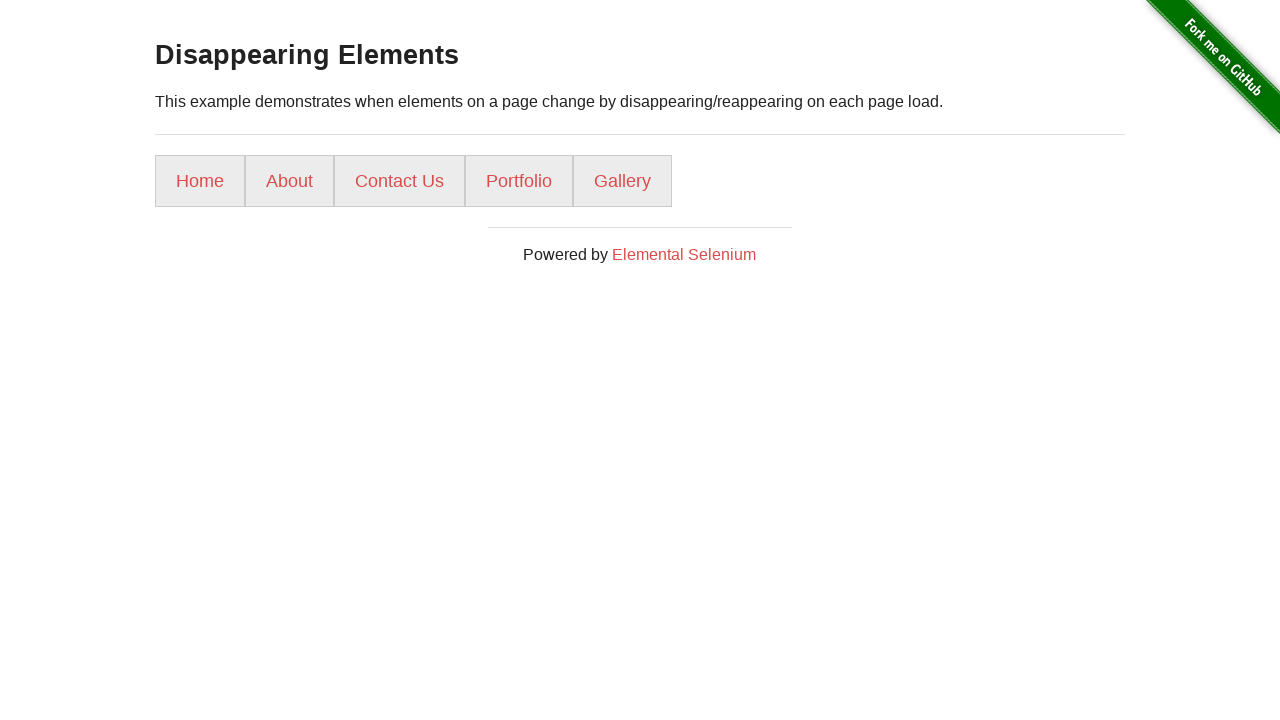